Tests text box visibility toggle by clicking hide and show buttons, then typing in the text field

Starting URL: https://rahulshettyacademy.com/AutomationPractice/

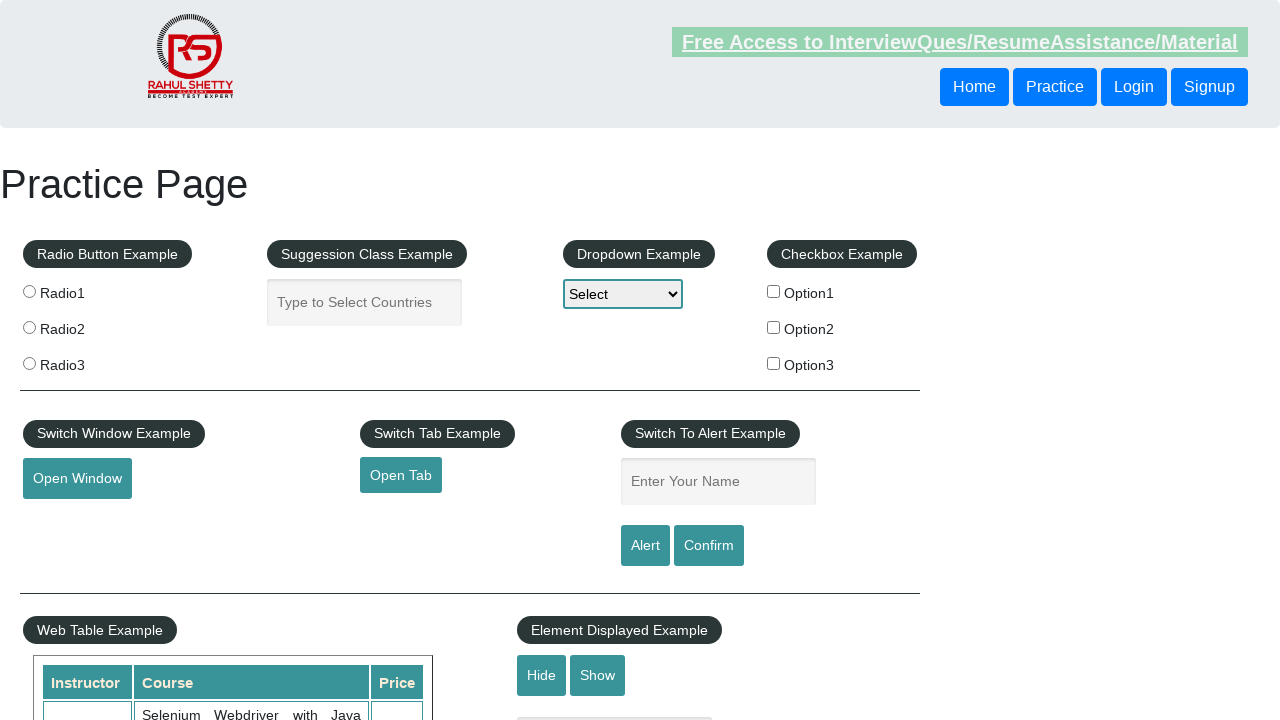

Waited for text box section header to load
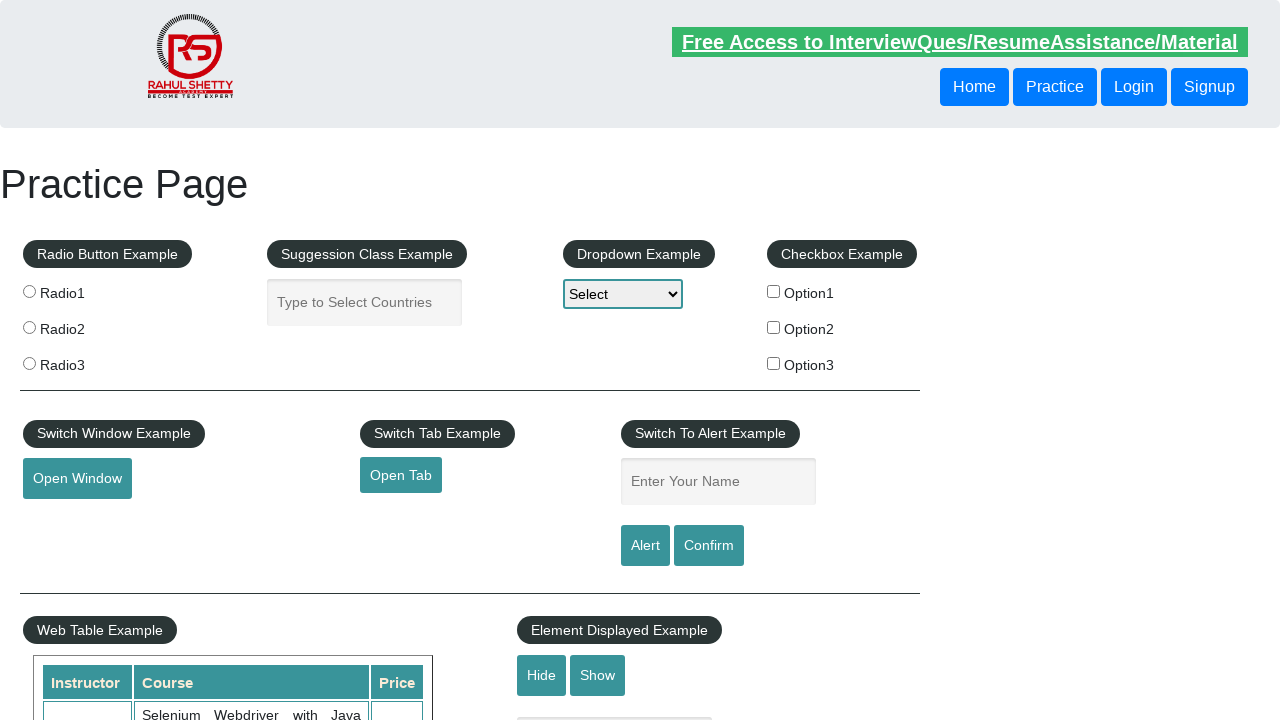

Clicked hide textbox button at (542, 675) on #hide-textbox
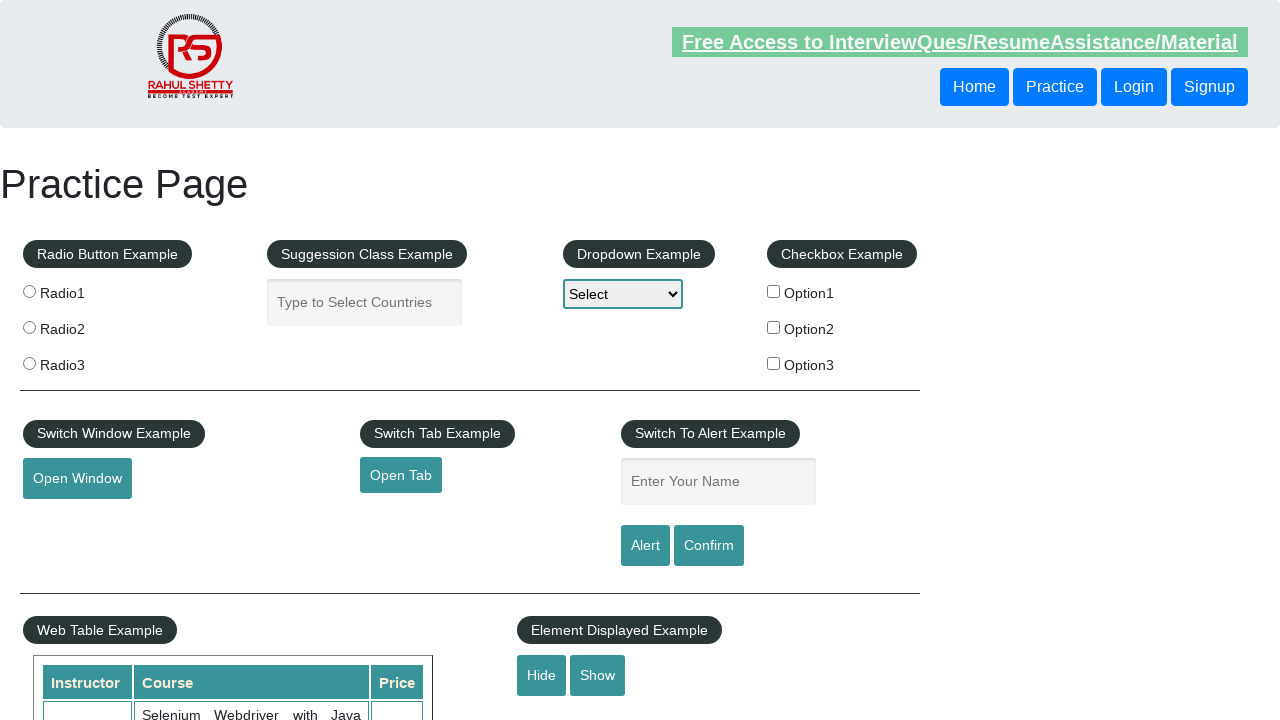

Clicked show textbox button at (598, 675) on #show-textbox
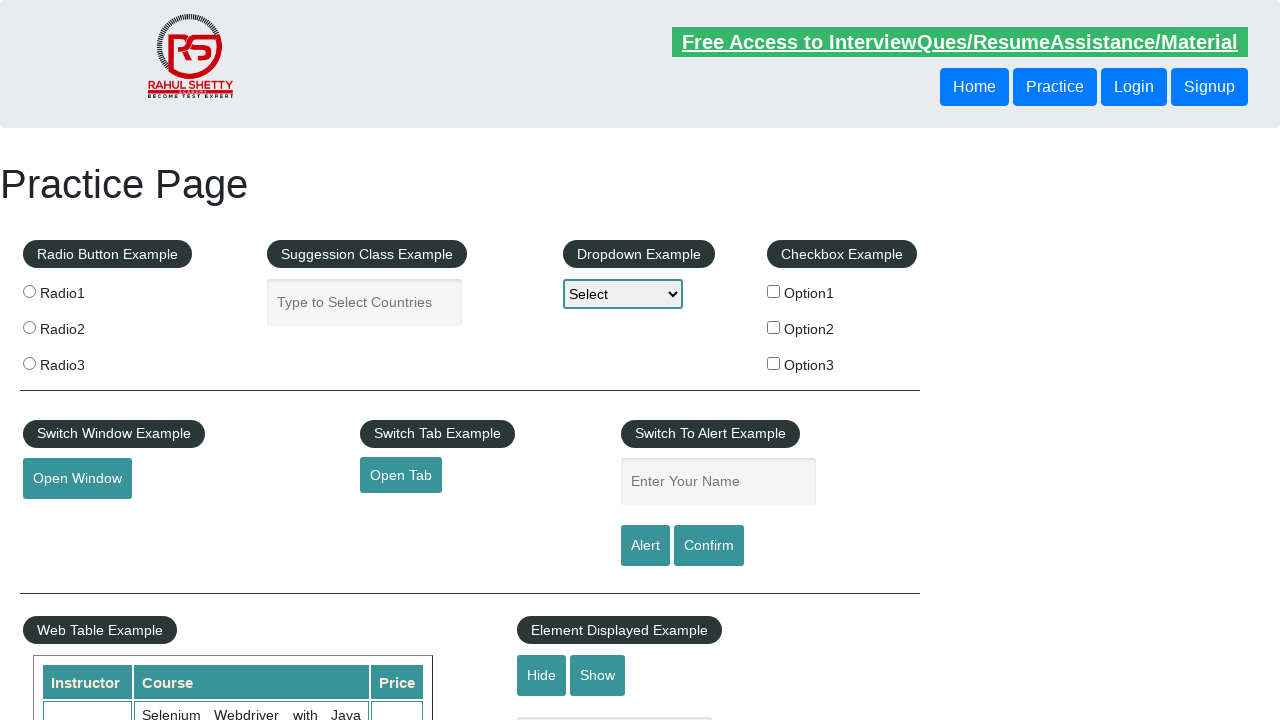

Typed 'Mitul Das' into the text field on #displayed-text
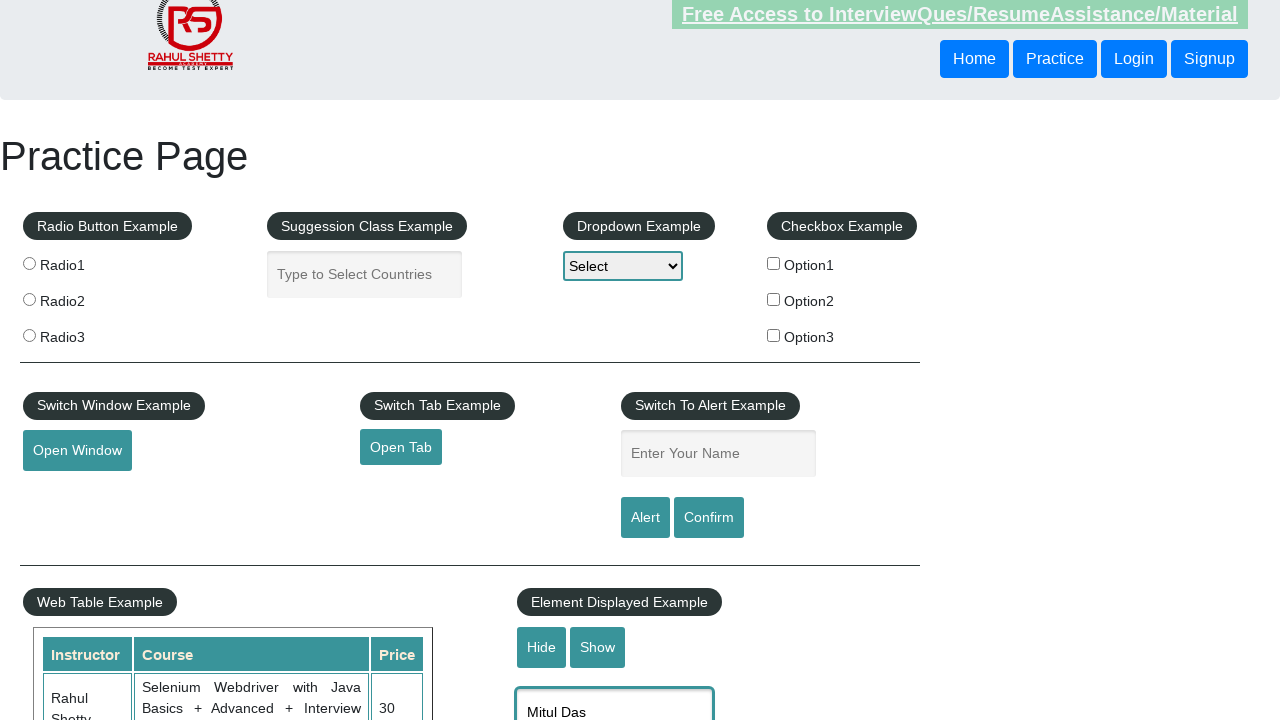

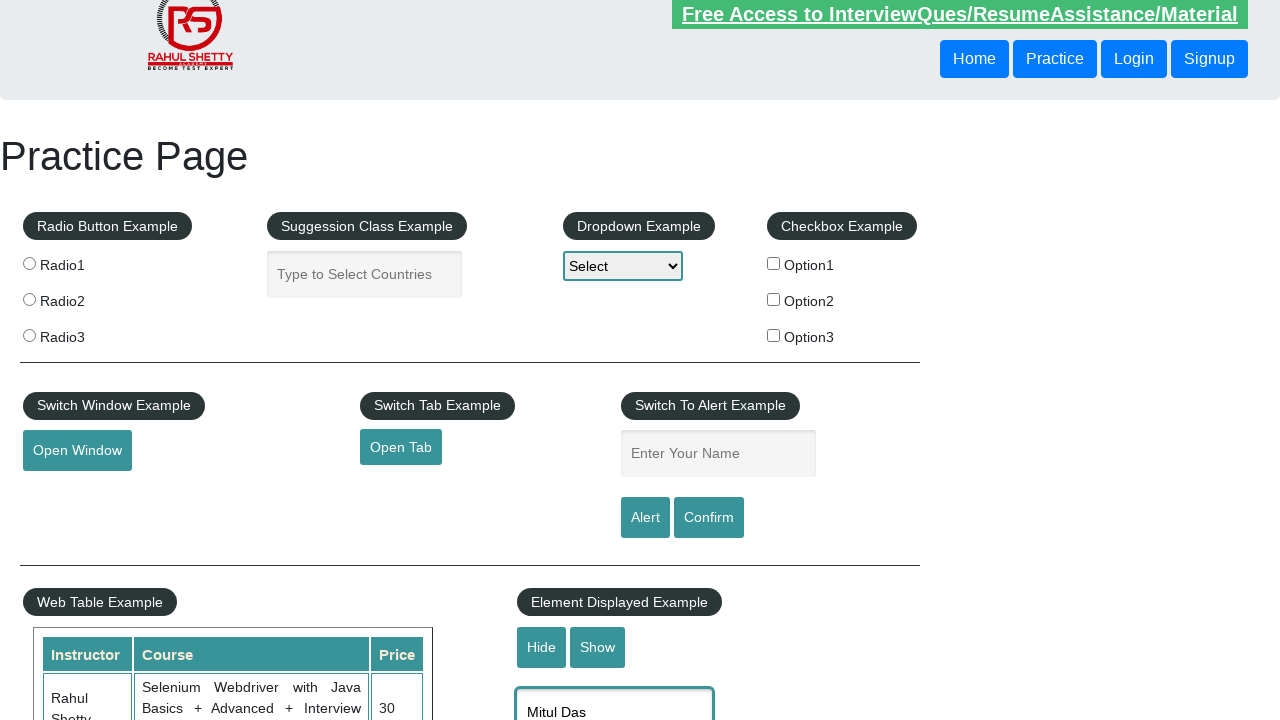